Tests browser navigation history (back/forward) by clicking through menu links to Calculadora and Localizar Table pages, then navigating back and forward to verify correct page transitions

Starting URL: http://antoniotrindade.com.br/treinoautomacao

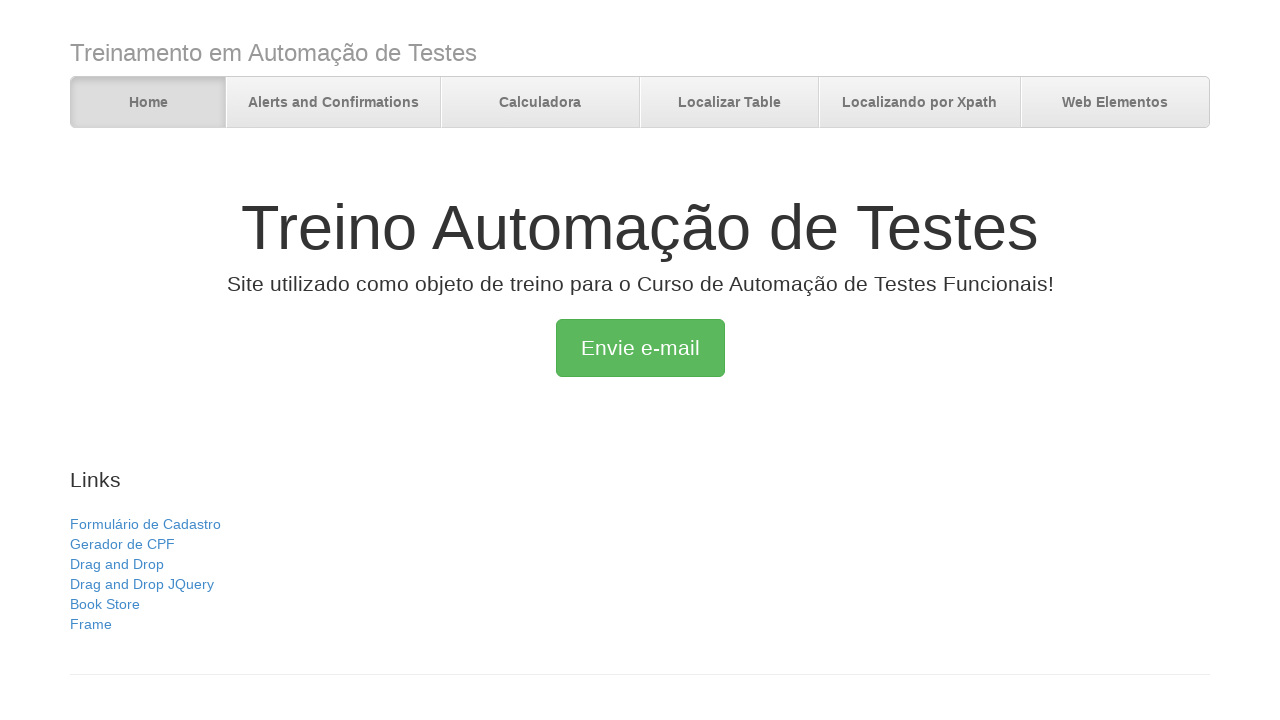

Verified initial page title is 'Treino Automação de Testes'
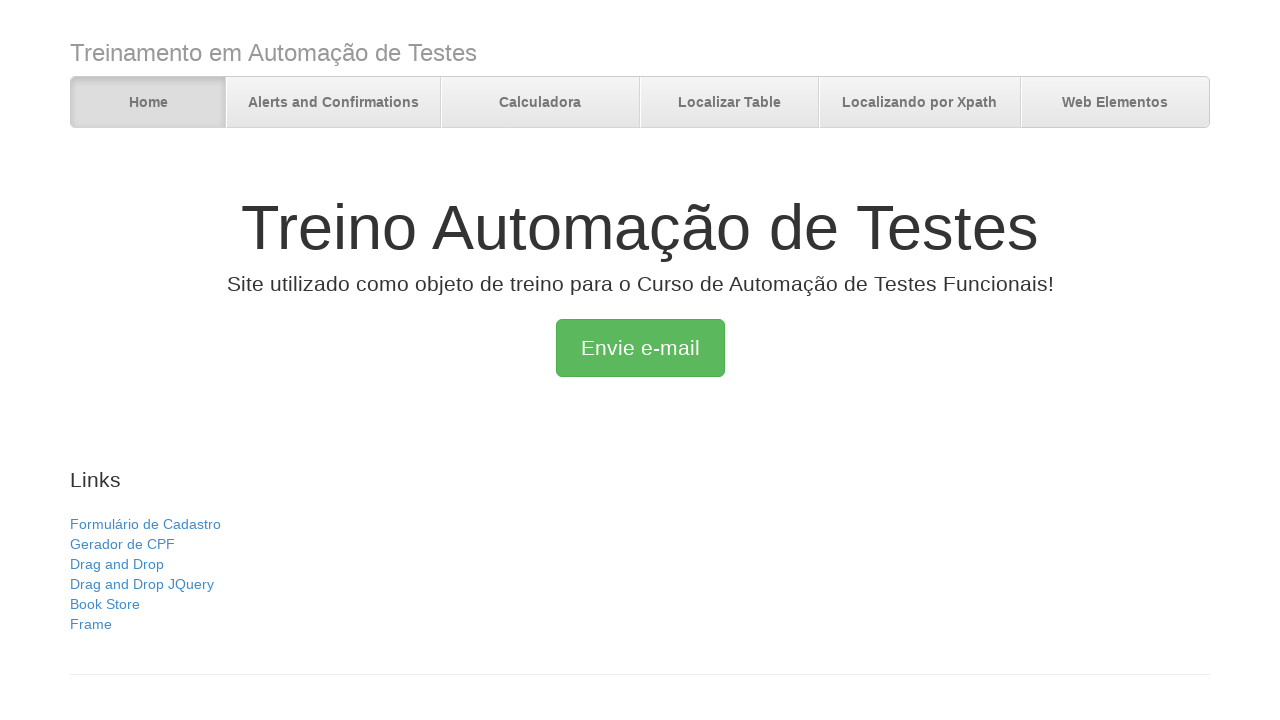

Clicked on Calculadora menu link at (540, 103) on a:text('Calculadora')
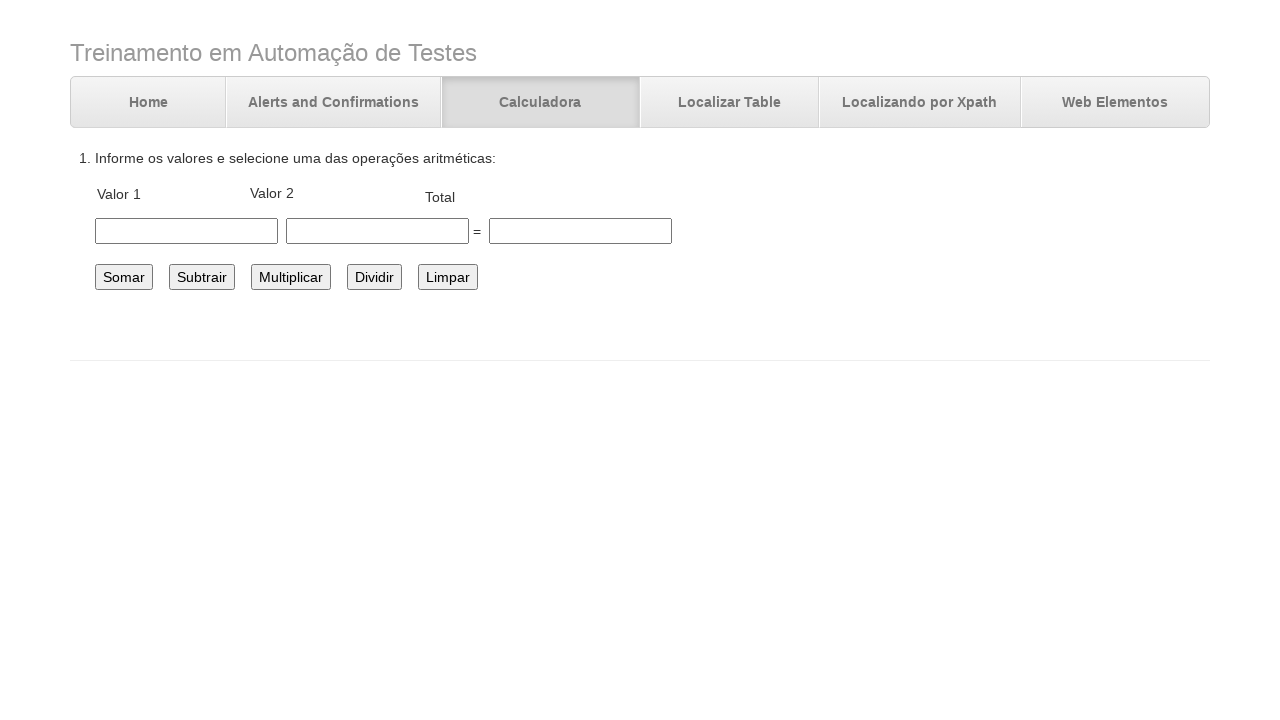

Verified page title changed to 'Desafio Automação Cálculos'
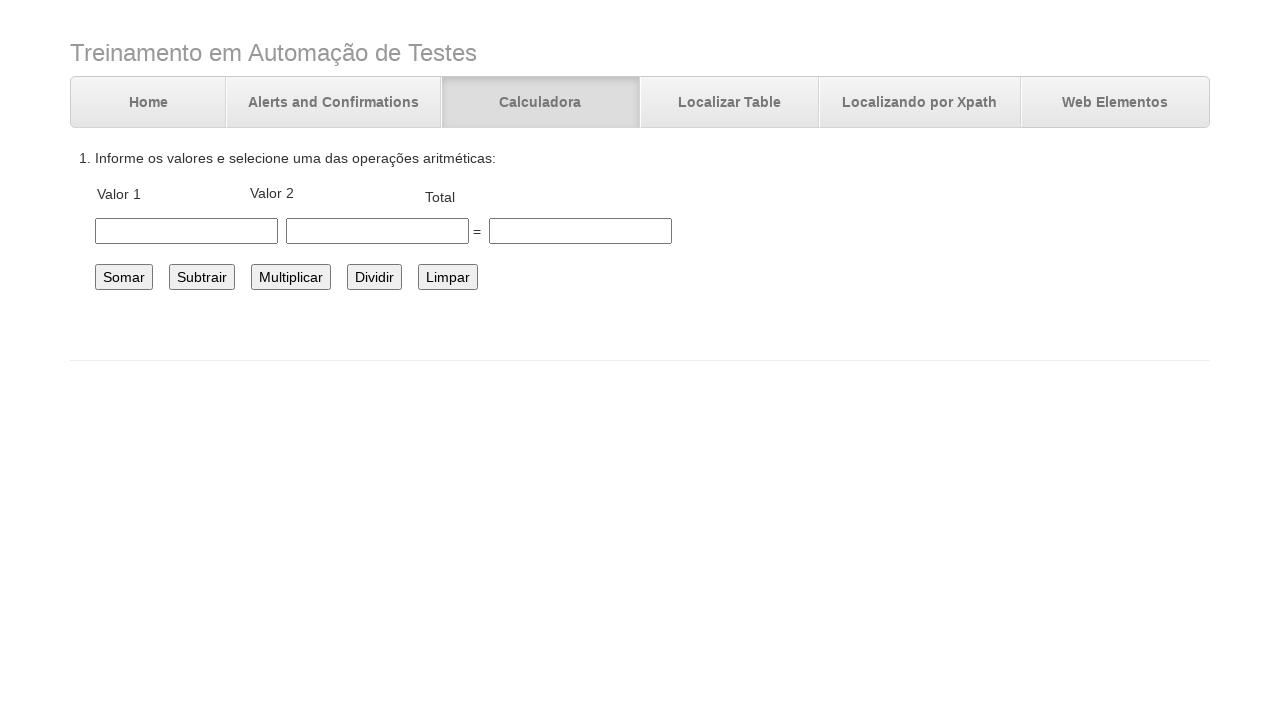

Clicked on Localizar Table menu link at (730, 103) on a:text('Localizar Table')
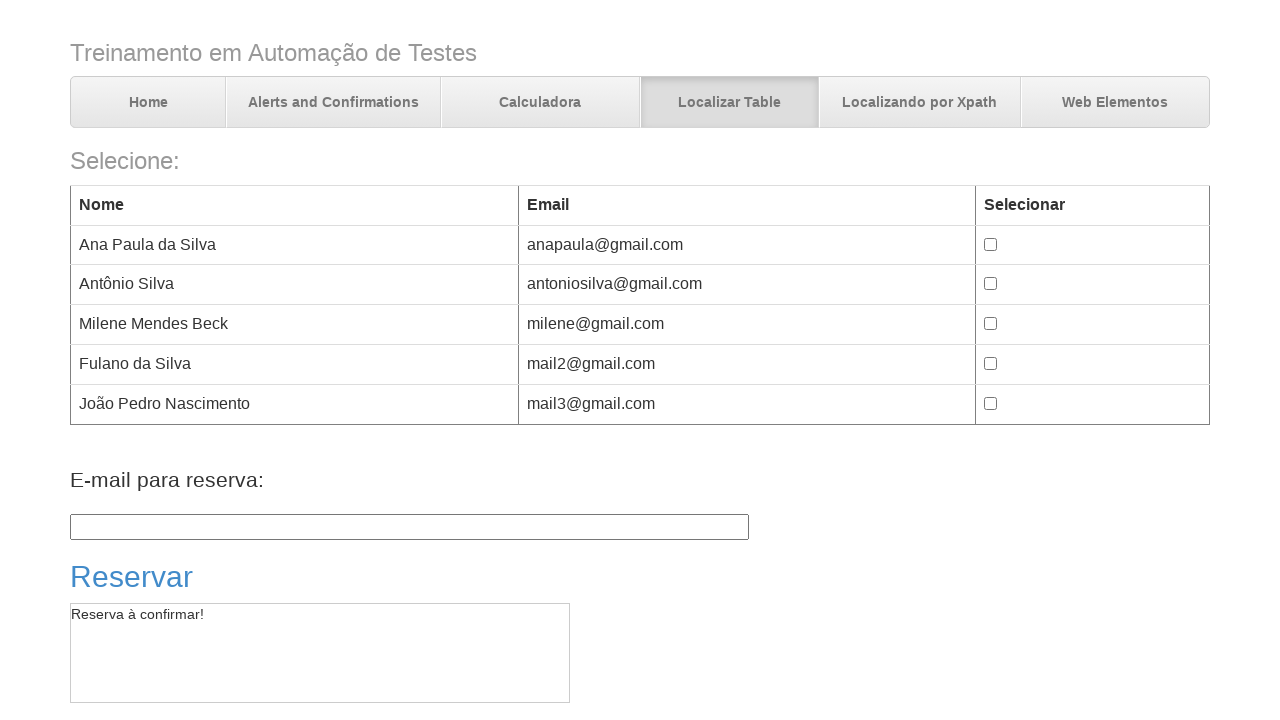

Verified page title changed to 'Trabalhando com tables'
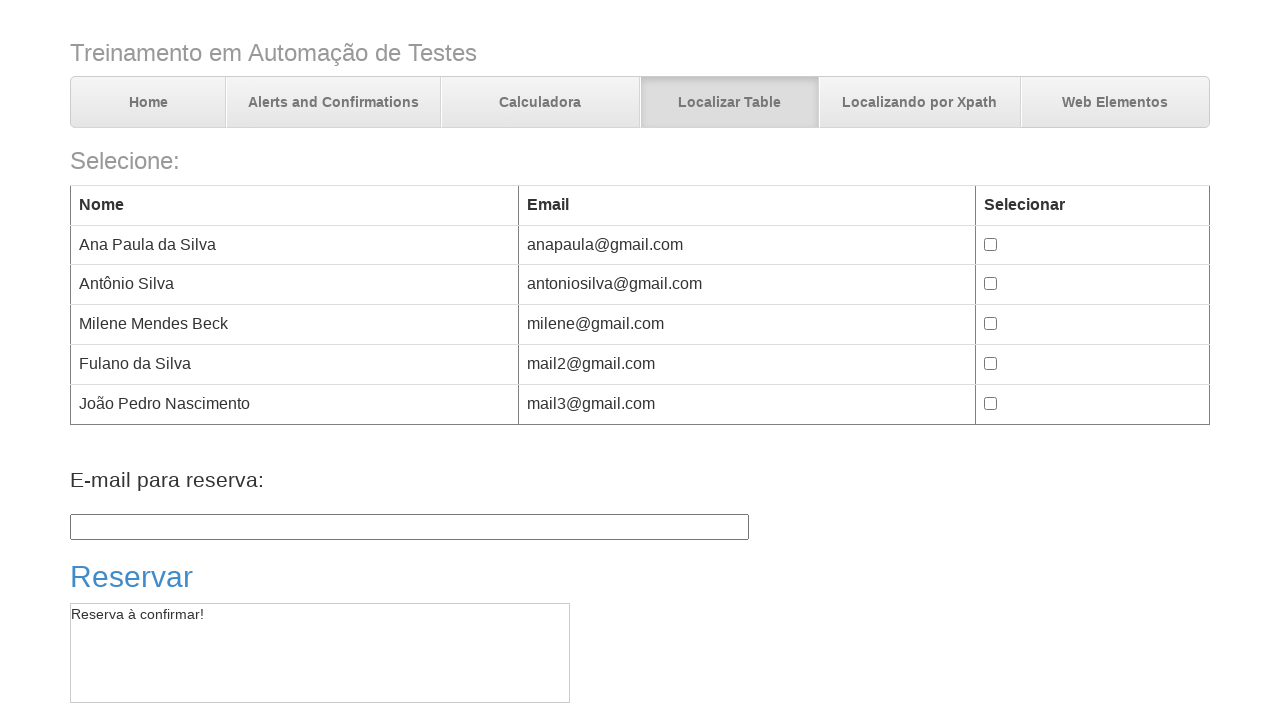

Navigated back to Calculadora page
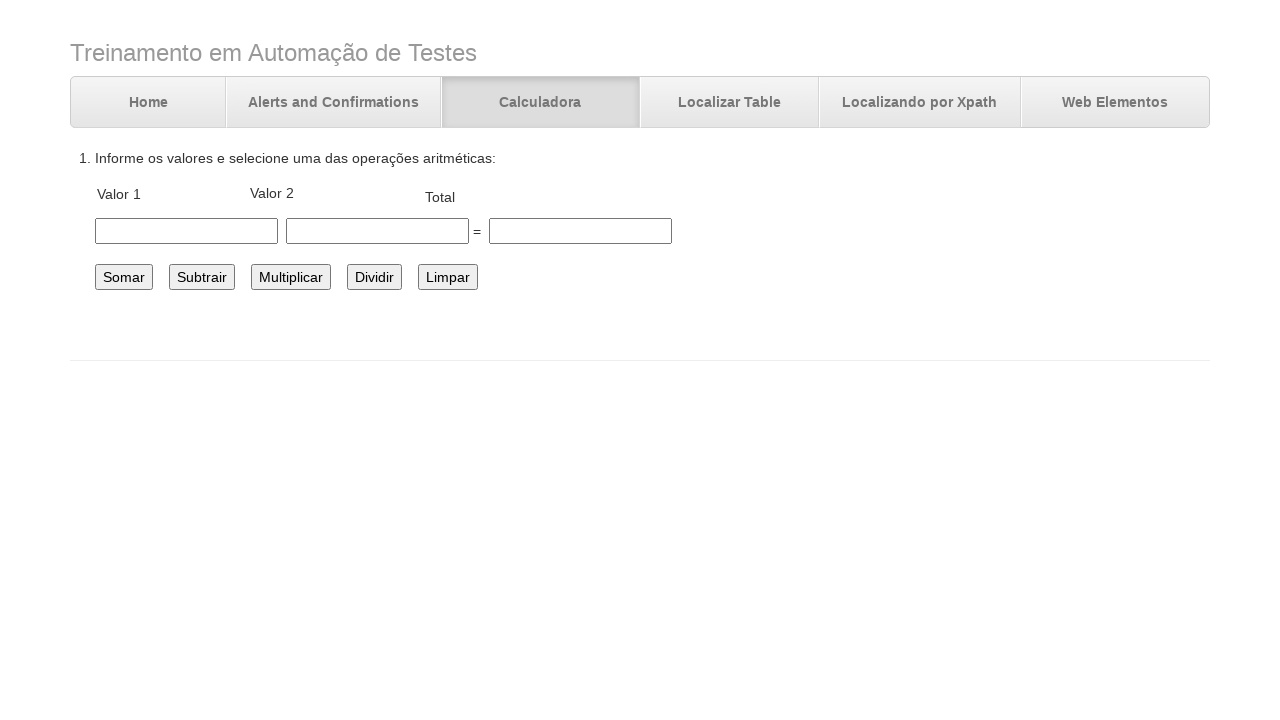

Verified page title is 'Desafio Automação Cálculos' after back navigation
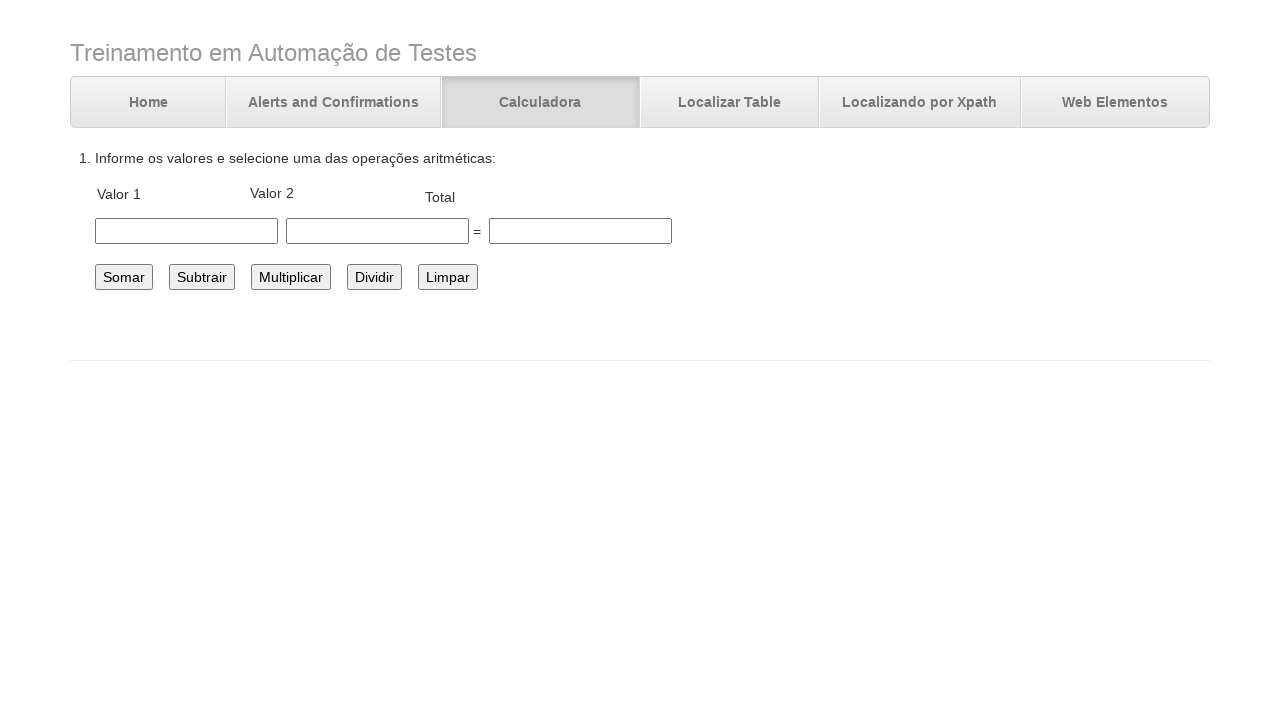

Navigated back to home page
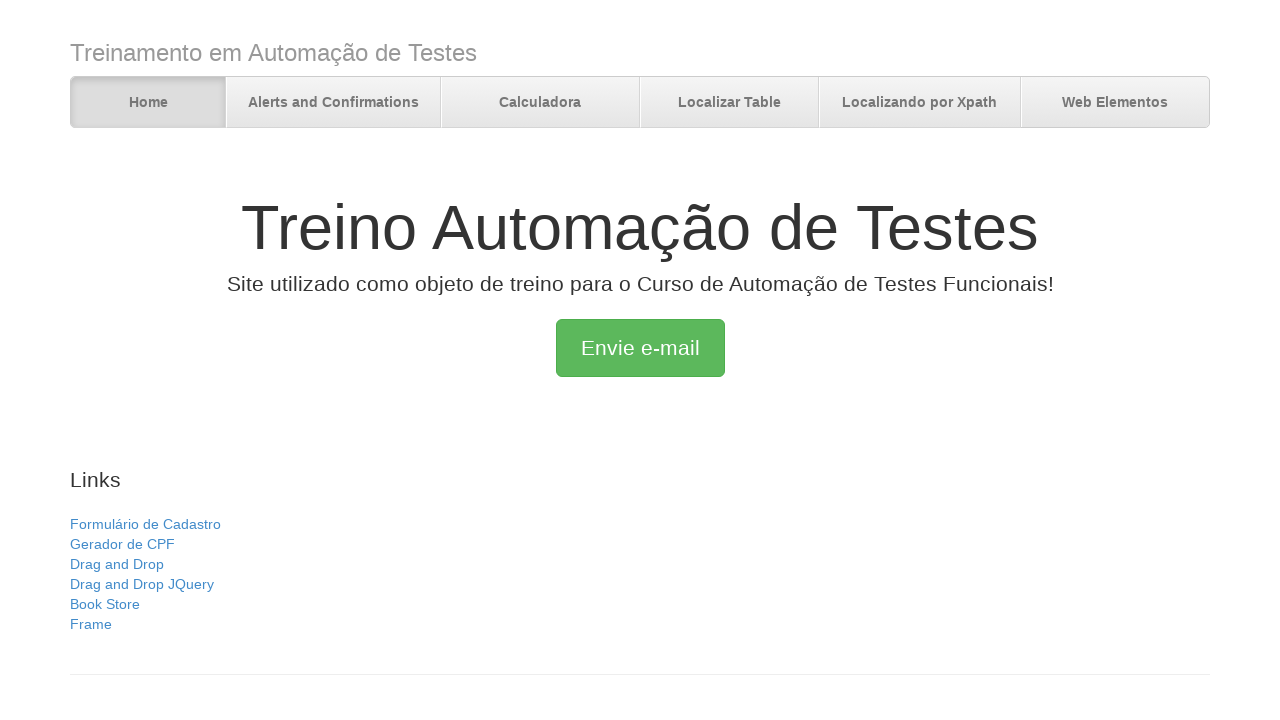

Verified page title is 'Treino Automação de Testes' on home page
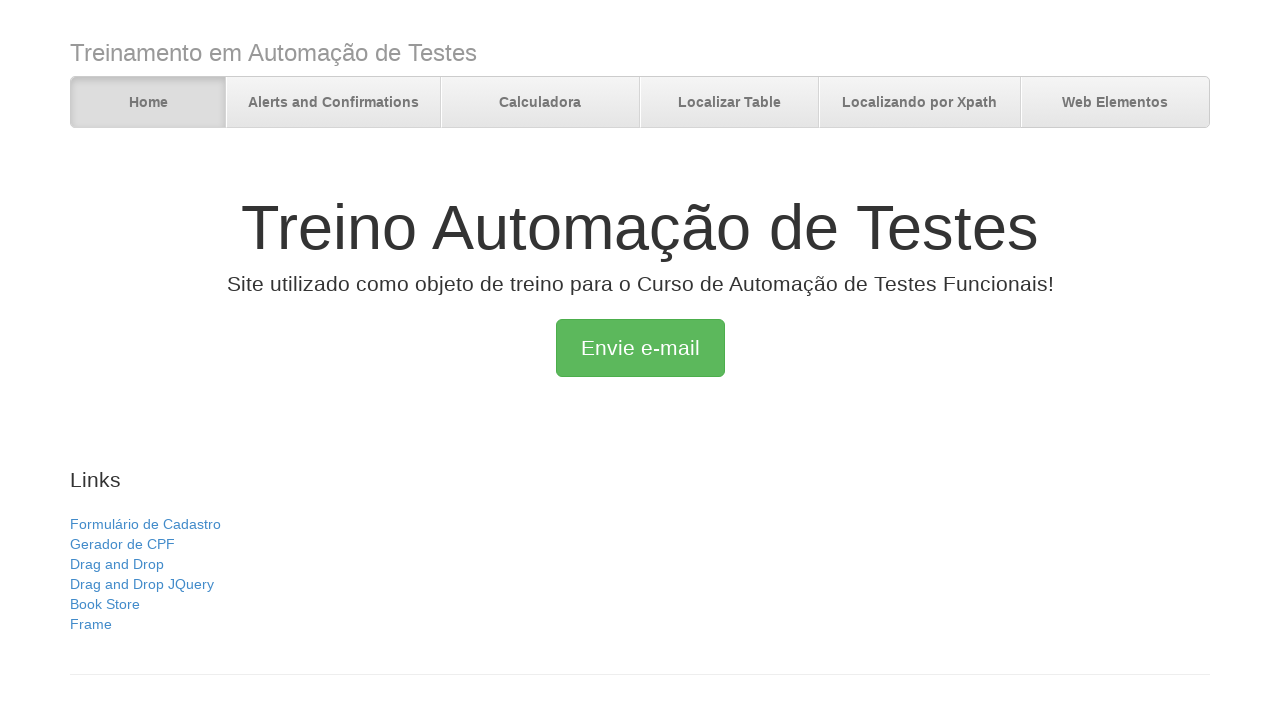

Navigated forward to Calculadora page
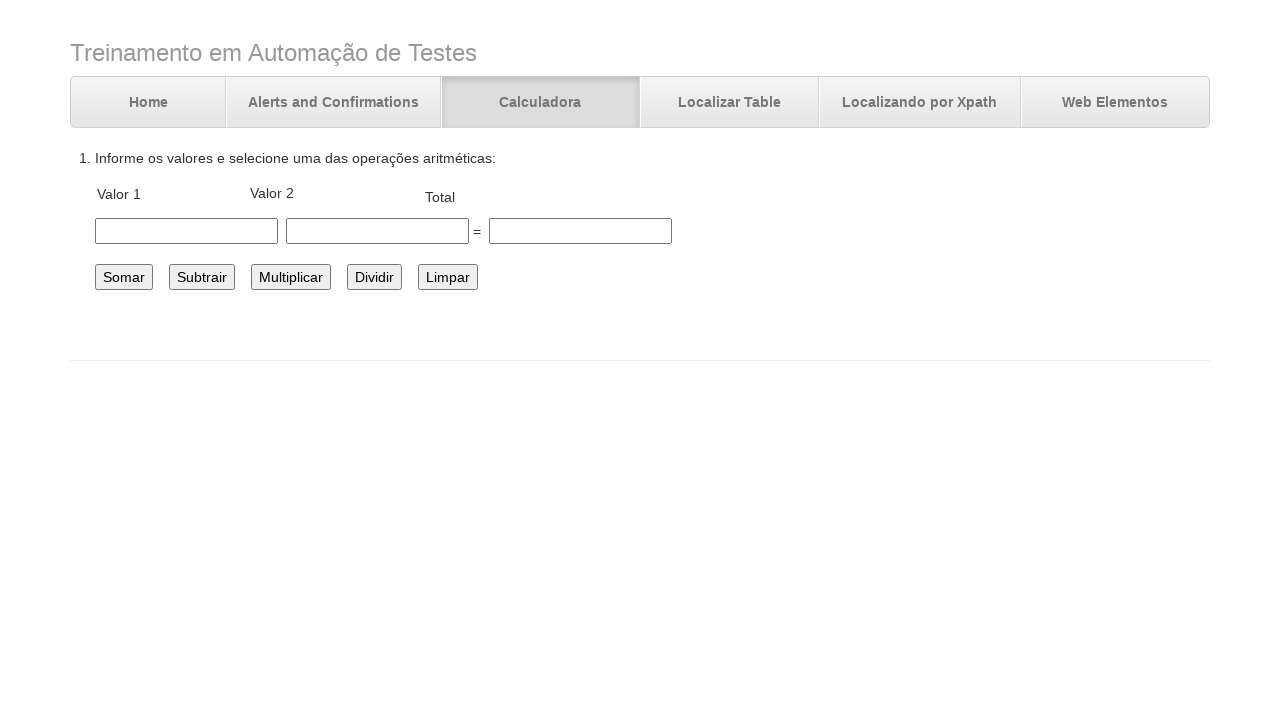

Verified page title is 'Desafio Automação Cálculos' after forward navigation
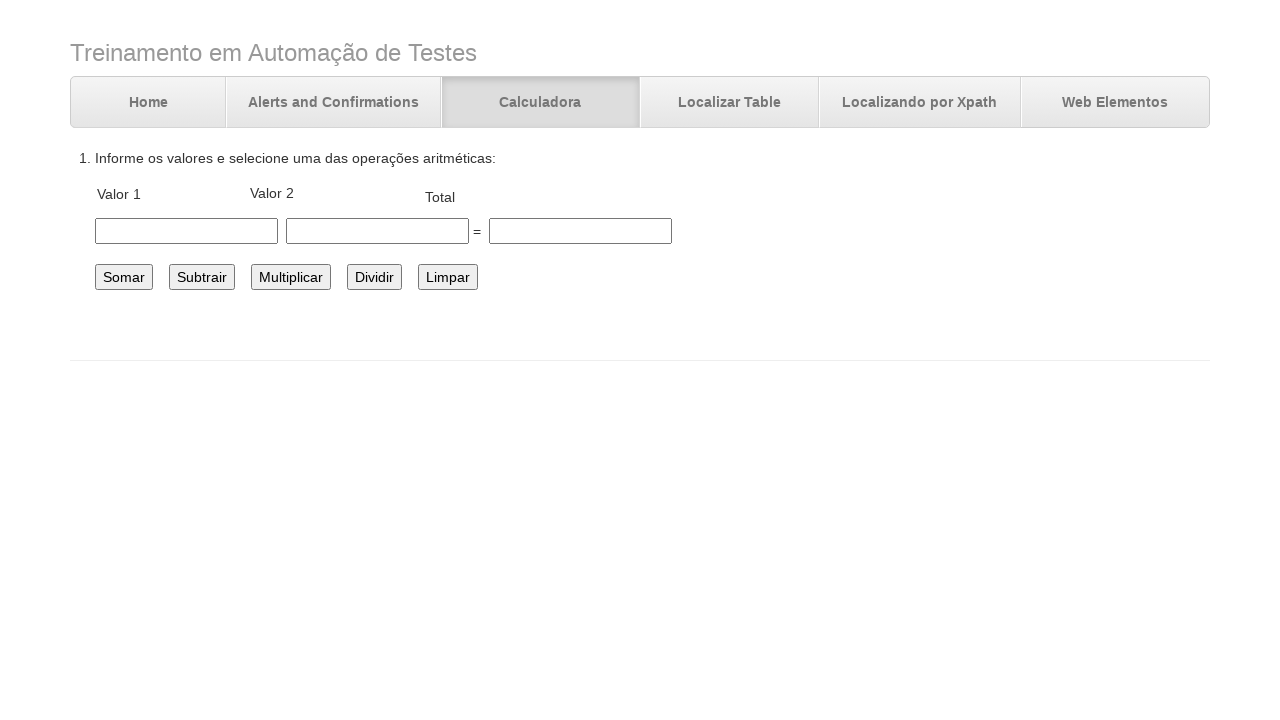

Navigated forward to Tables page
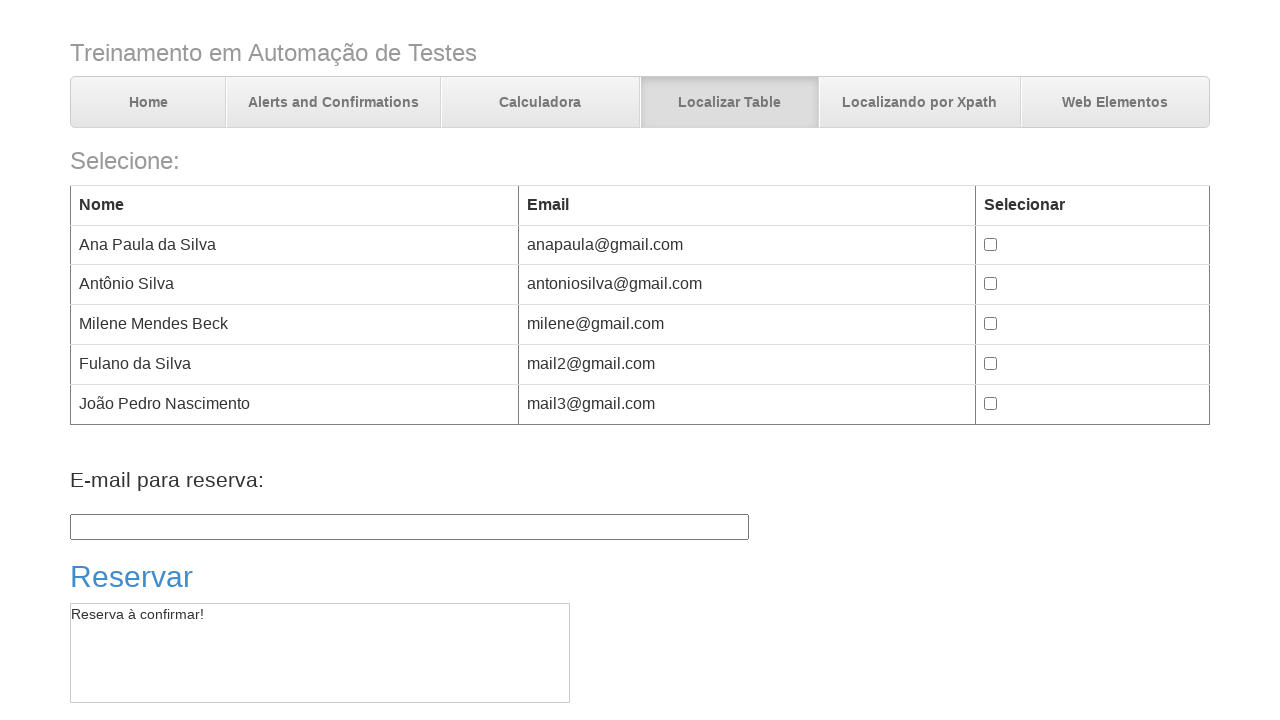

Verified page title is 'Trabalhando com tables' after forward navigation
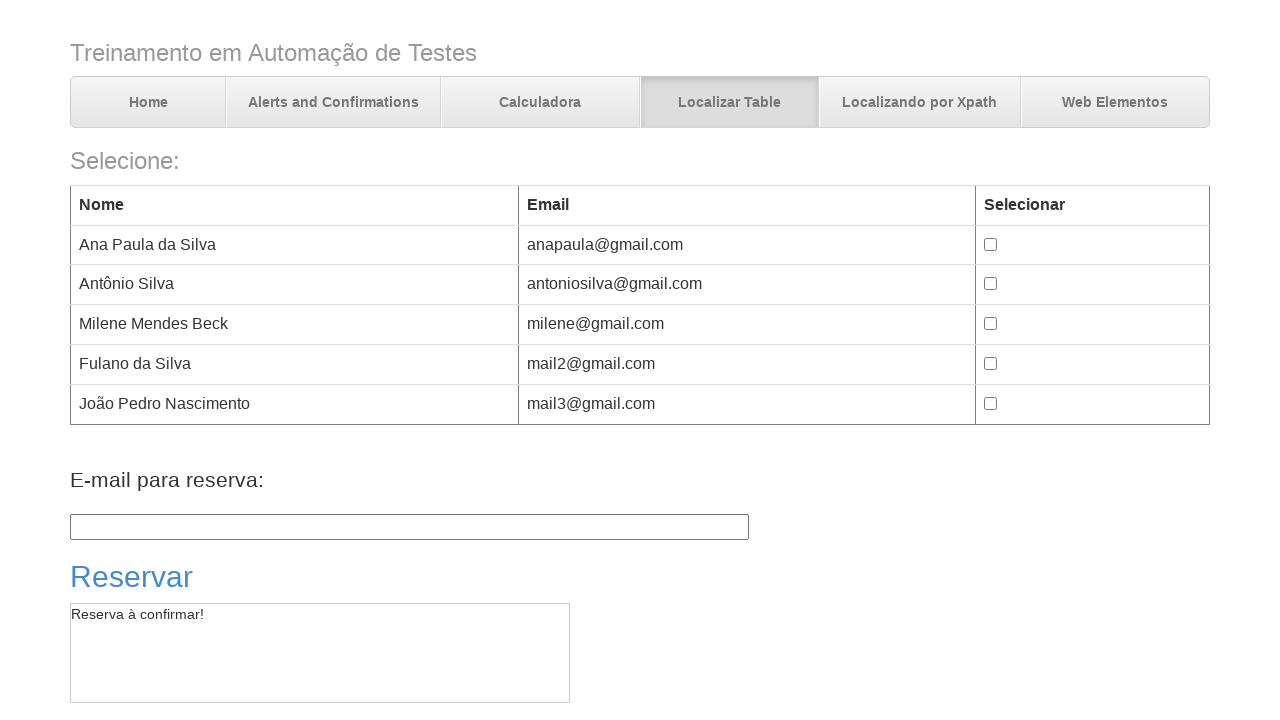

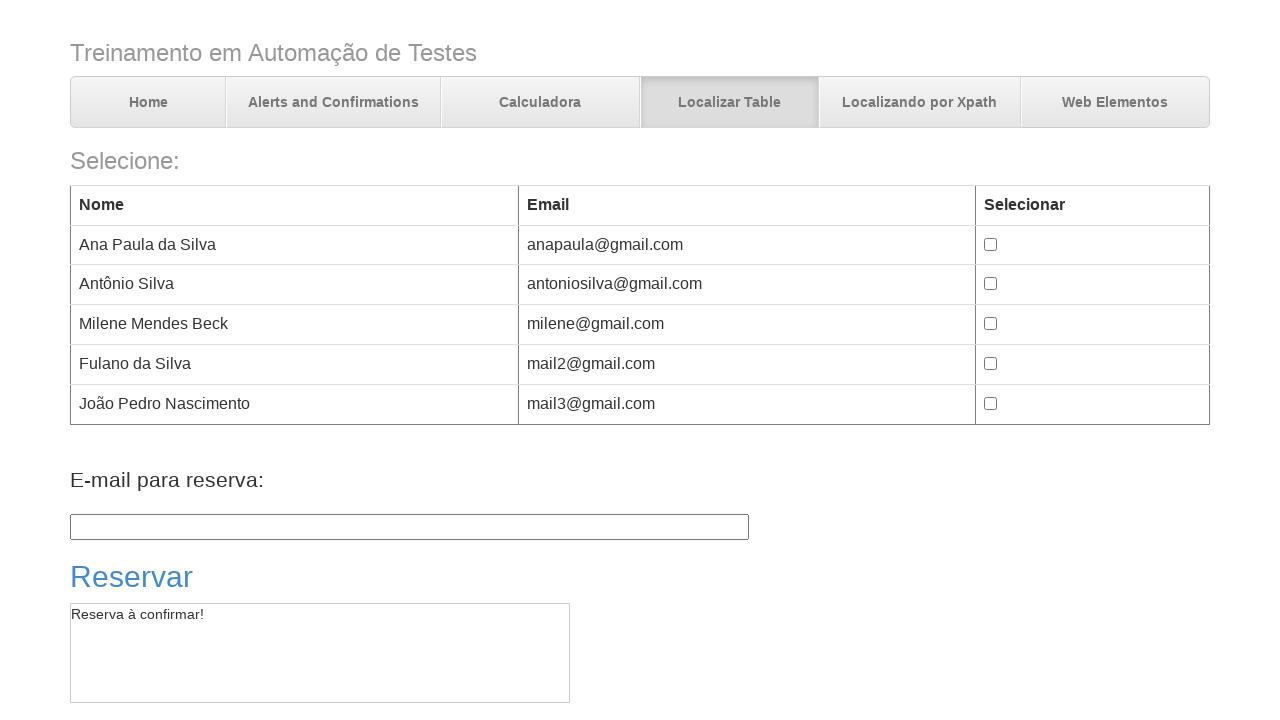